Tests basic browser navigation operations including navigating to a different page, going back, refreshing, and going forward on the Rahul Shetty Academy website.

Starting URL: https://rahulshettyacademy.com

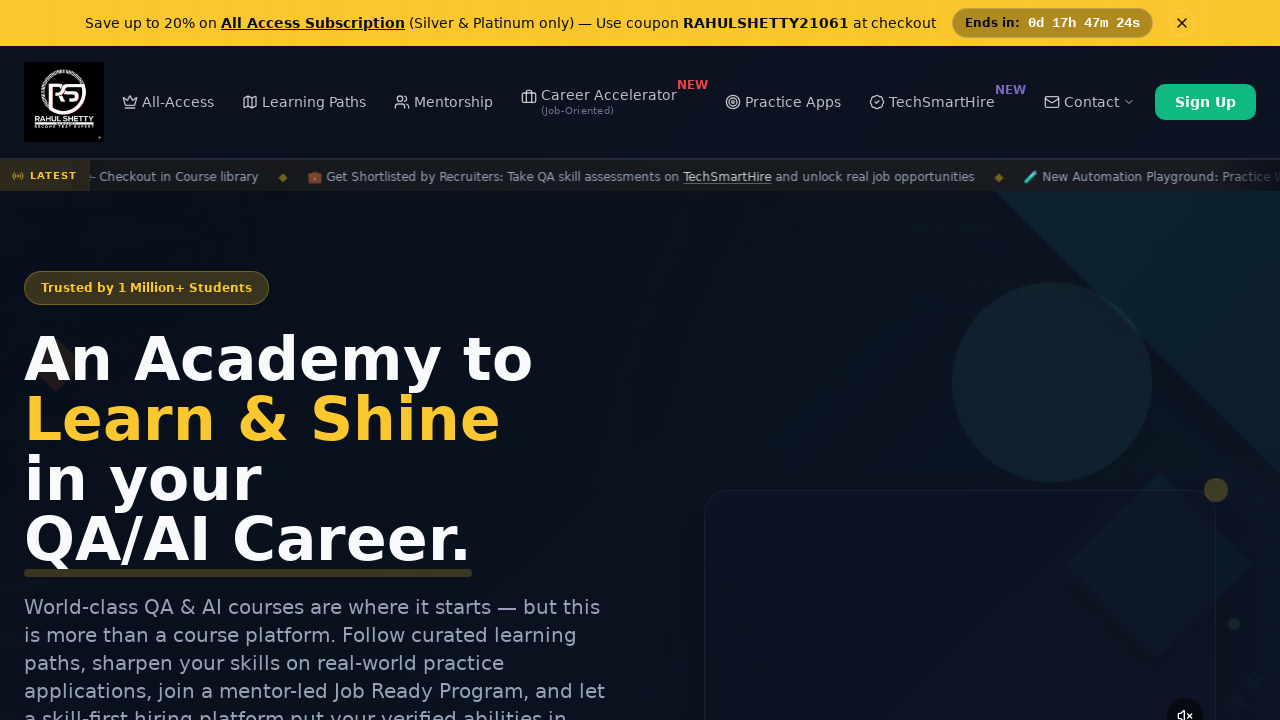

Navigated to Rahul Shetty Academy consulting page
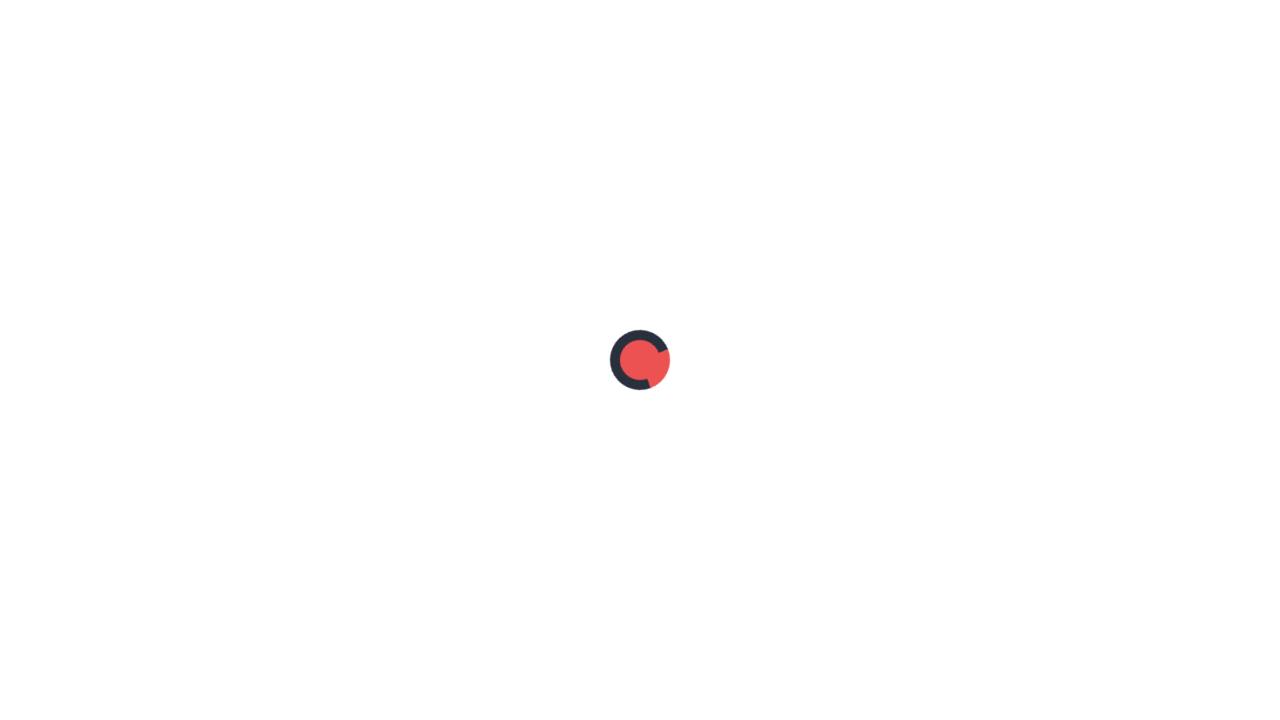

Navigated back to previous page
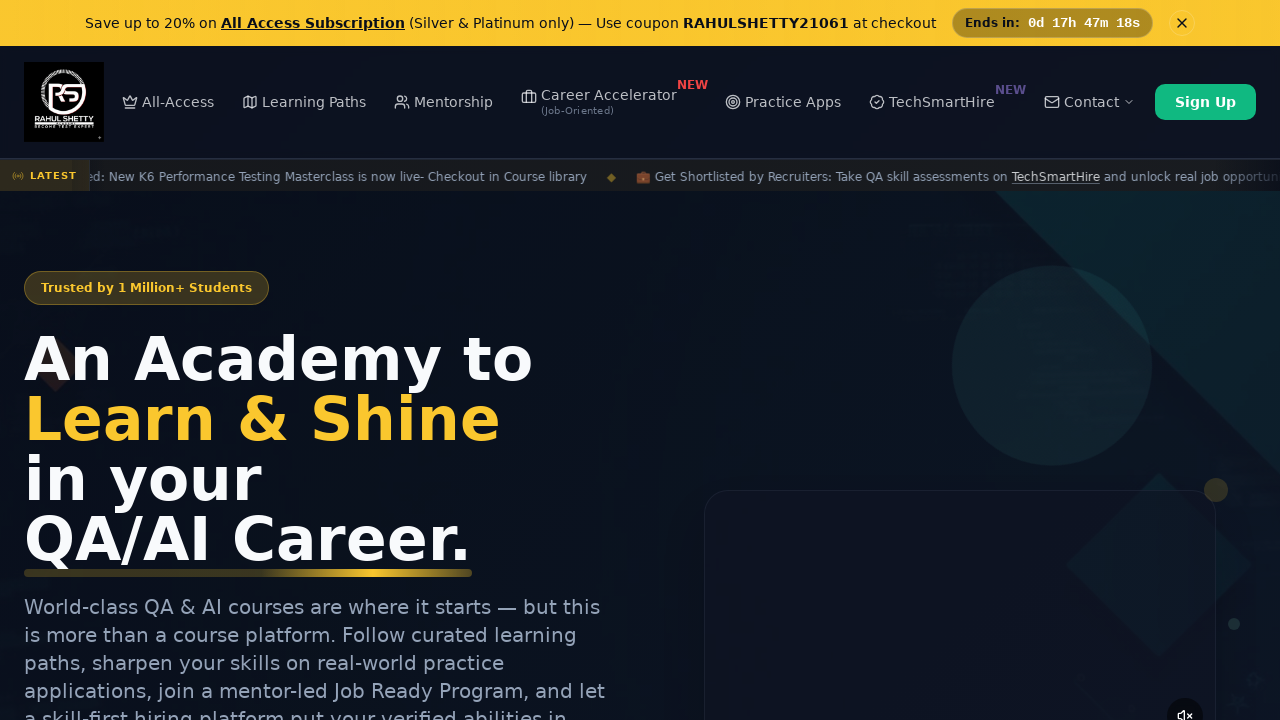

Refreshed the current page
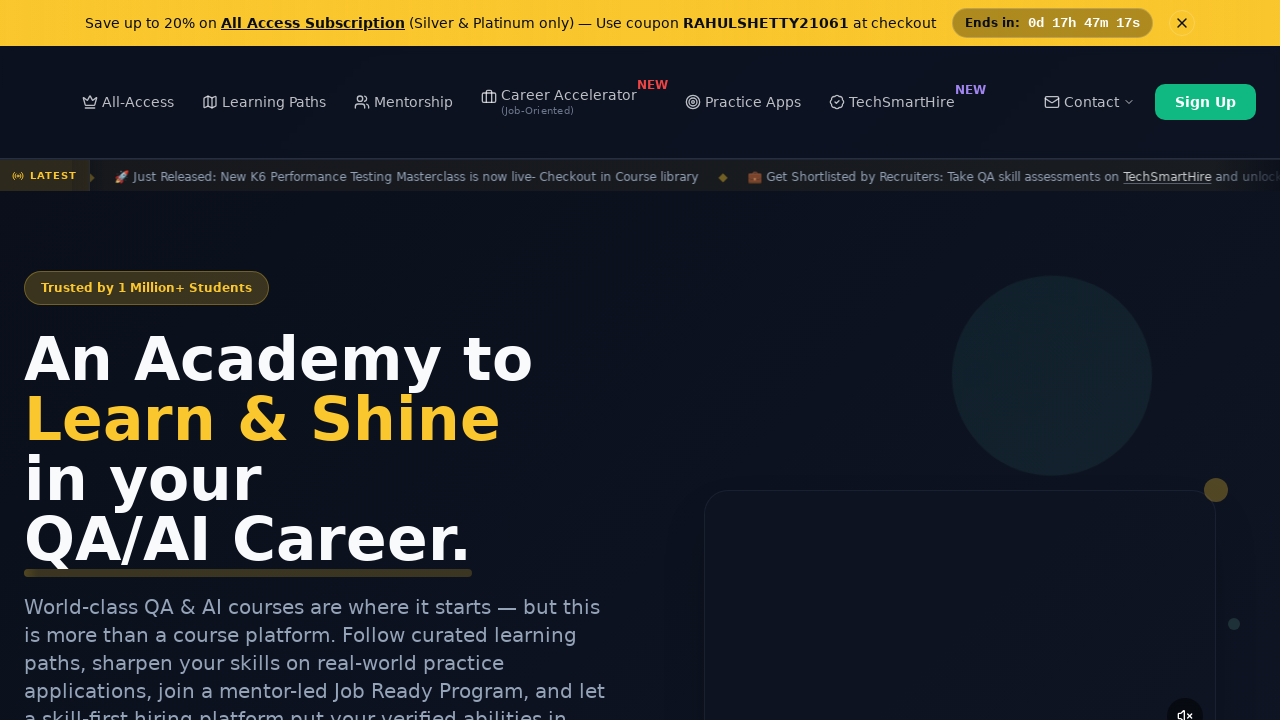

Navigated forward to consulting page
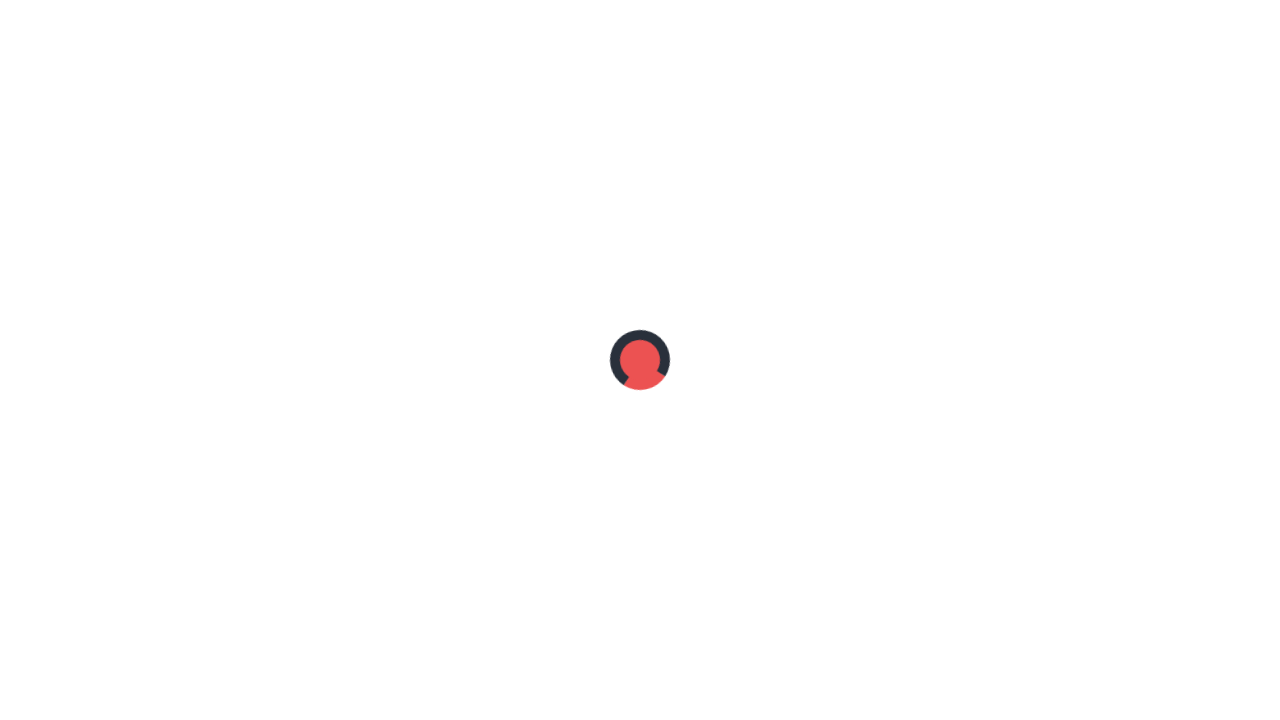

Retrieved page title: Choose One Of Our Consulting Packages & Get Job Support| Rahul Shetty Academy
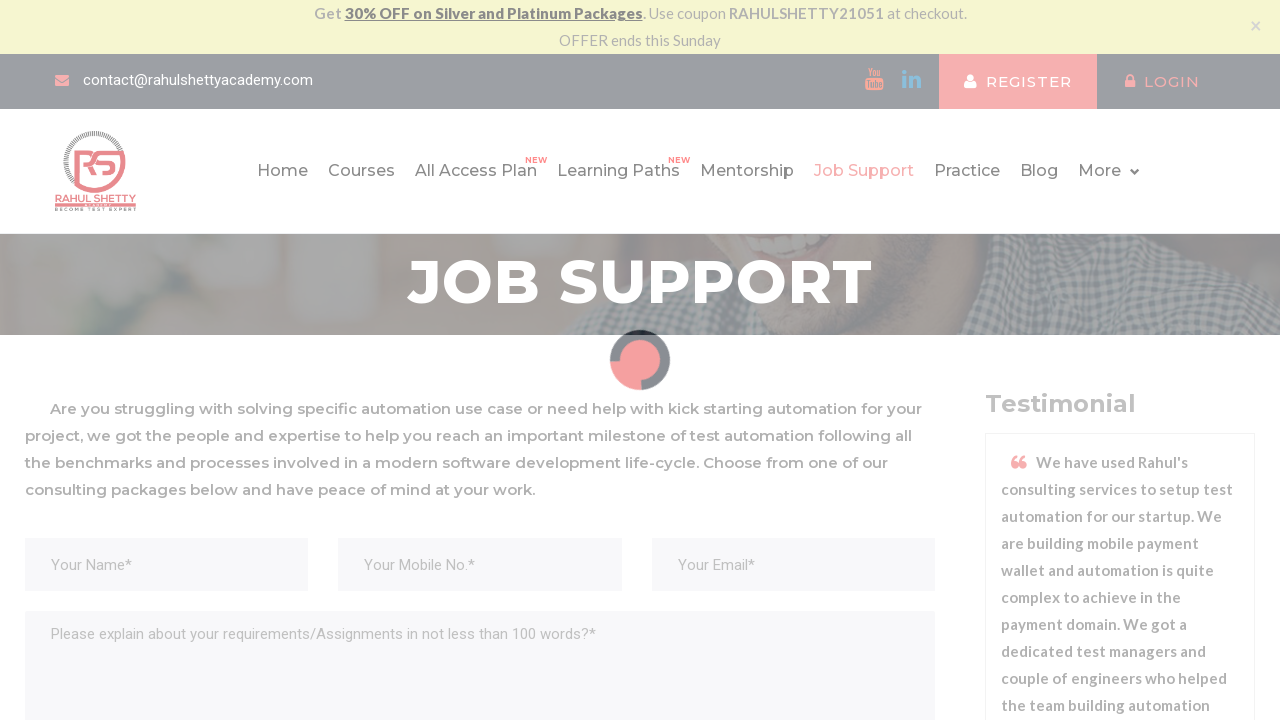

Retrieved page URL: https://rahulshettyacademy.com/consulting
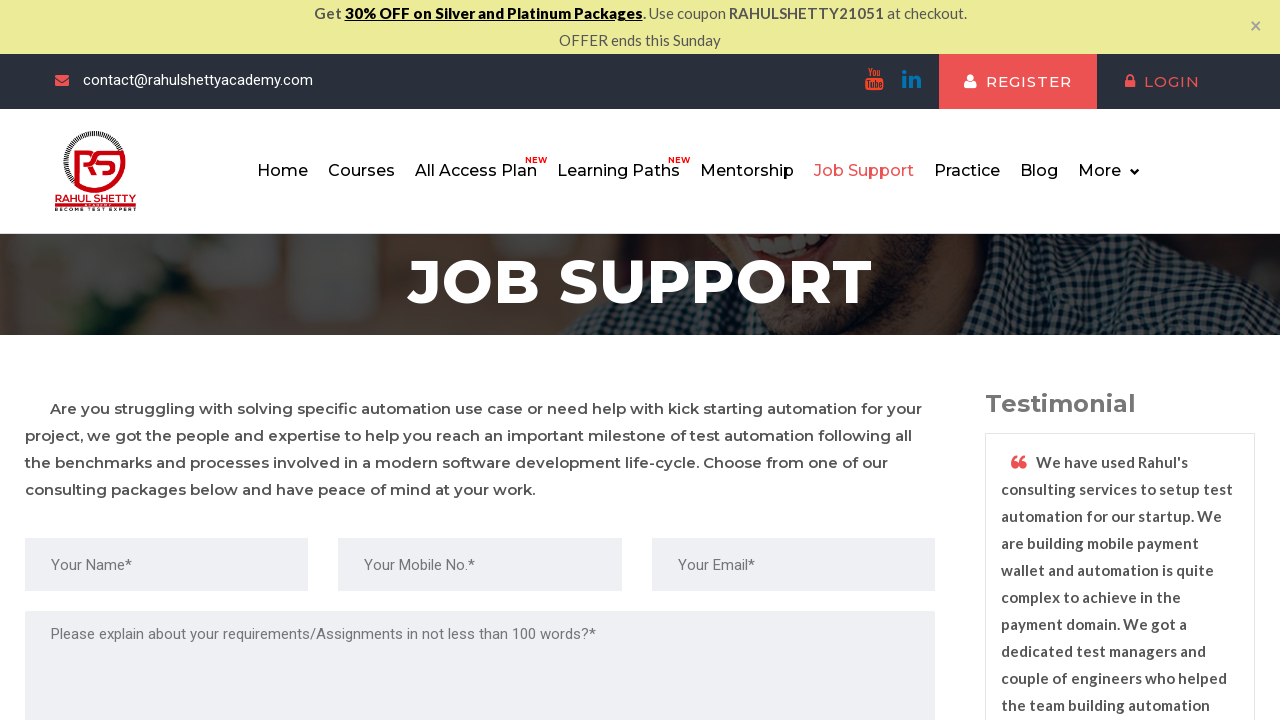

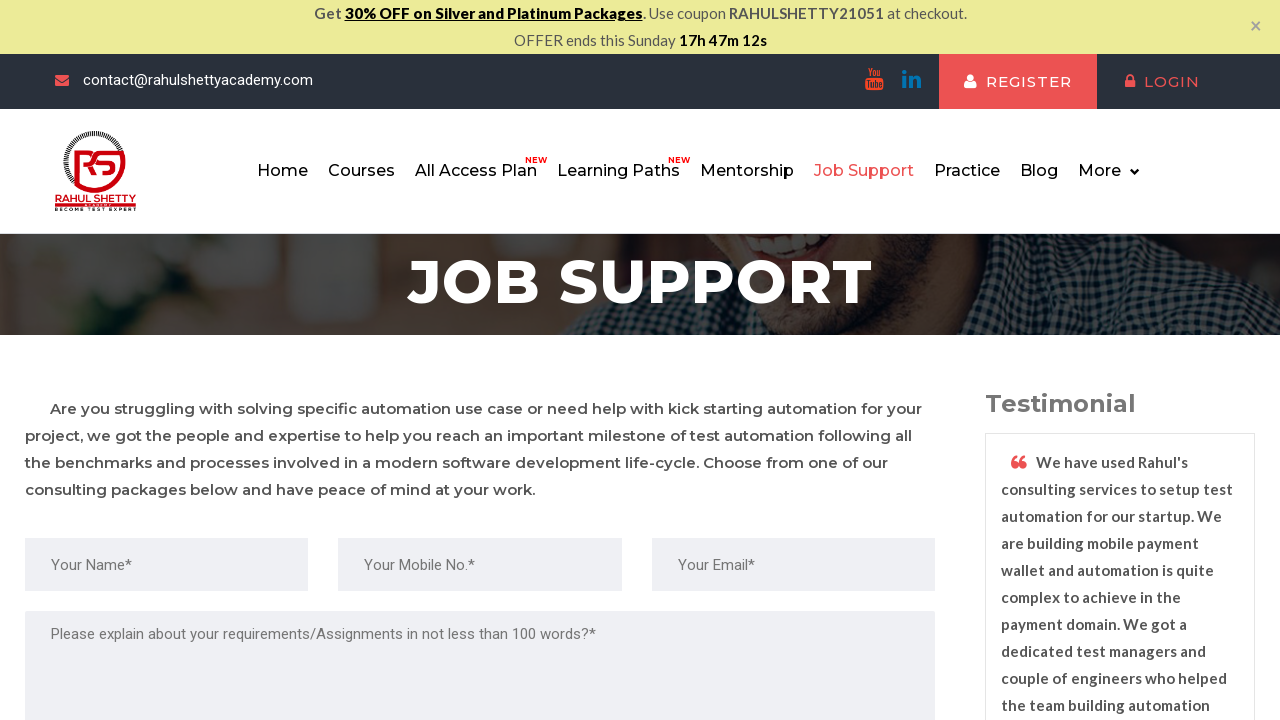